Navigates to a test automation practice blog and performs a Wikipedia search for "java"

Starting URL: https://testautomationpractice.blogspot.com/

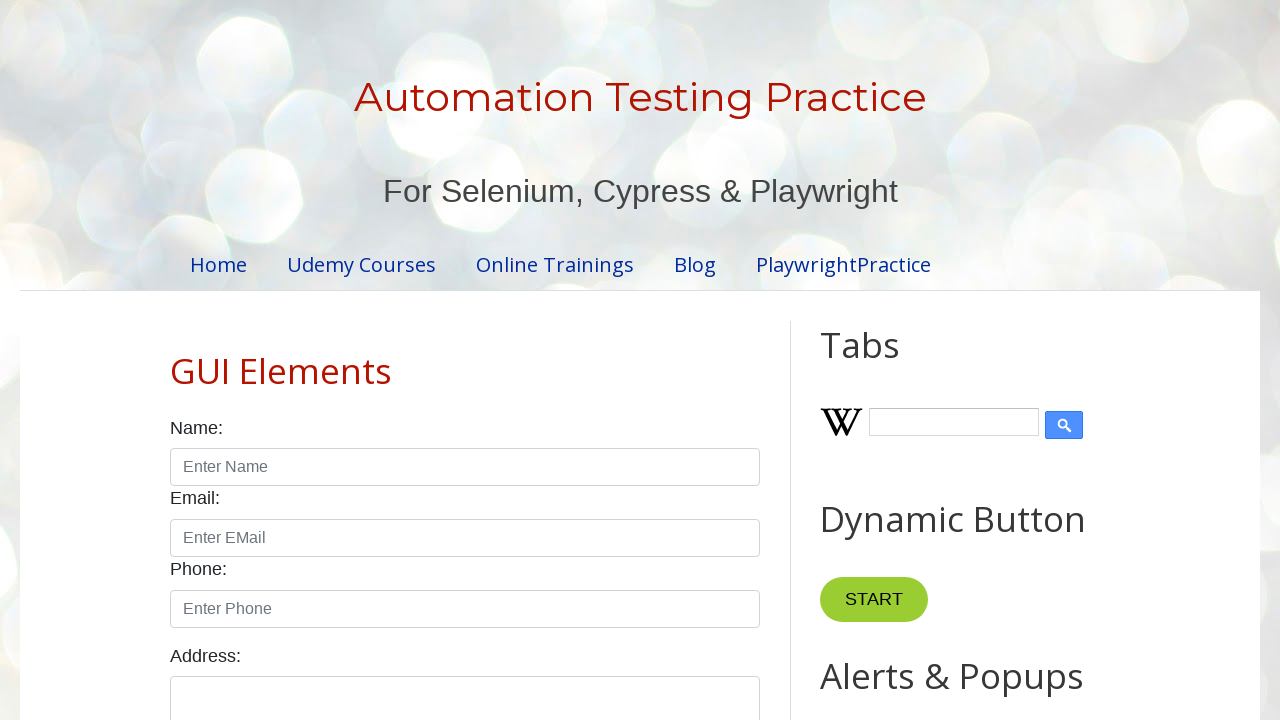

Navigated to test automation practice blog
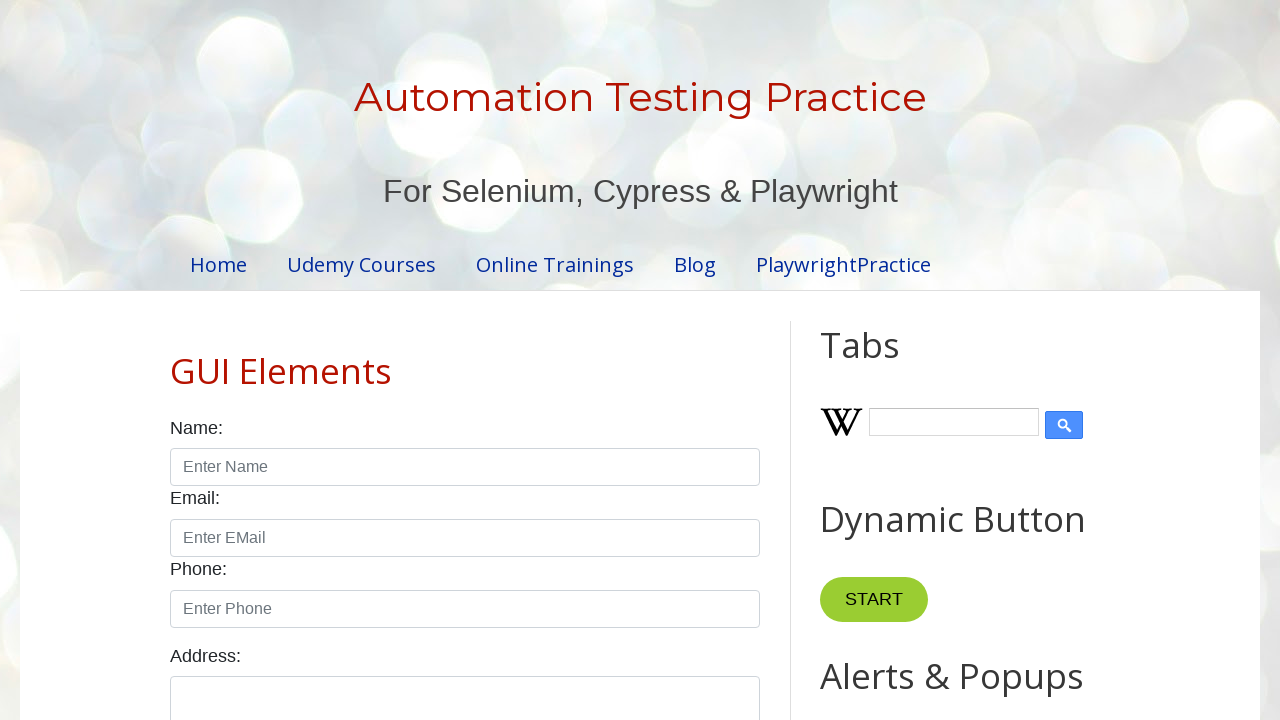

Filled Wikipedia search box with 'java' on .wikipedia-search-input
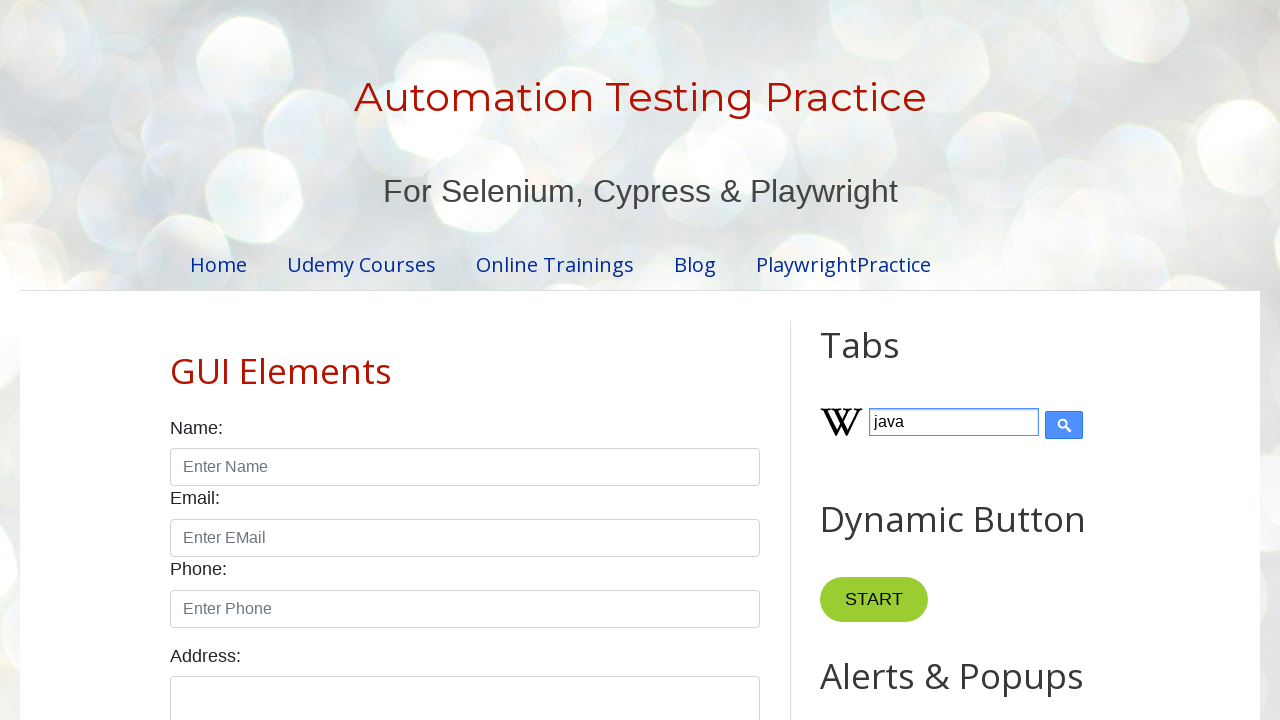

Pressed Enter to submit Wikipedia search for 'java' on .wikipedia-search-input
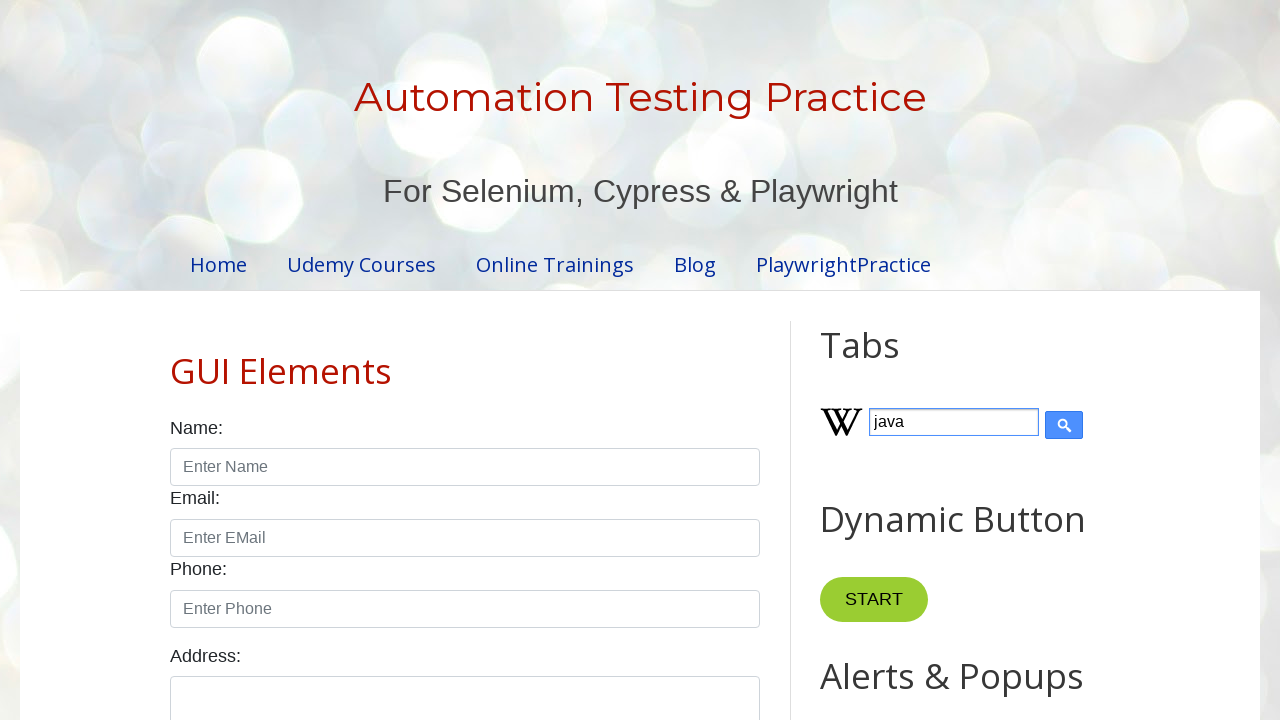

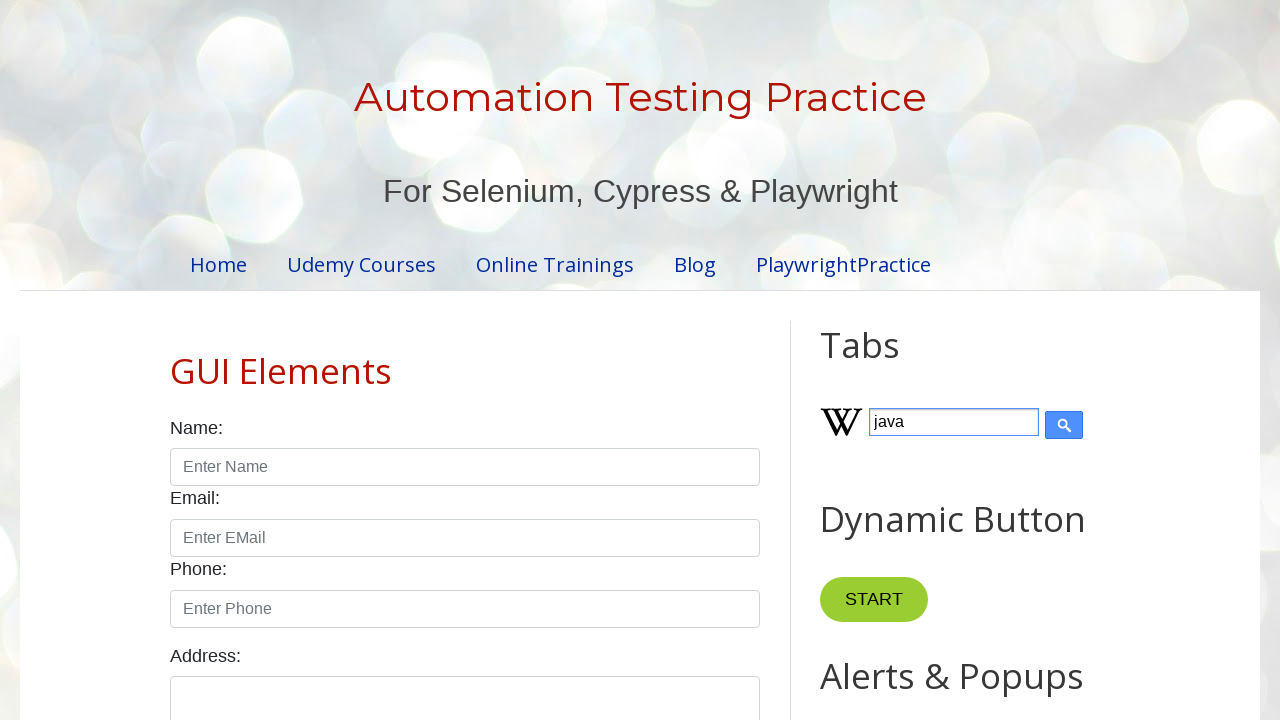